Tests window handling functionality by clicking an "Open" button that opens a new window on a Selenium practice site

Starting URL: https://leafground.com/window.xhtml

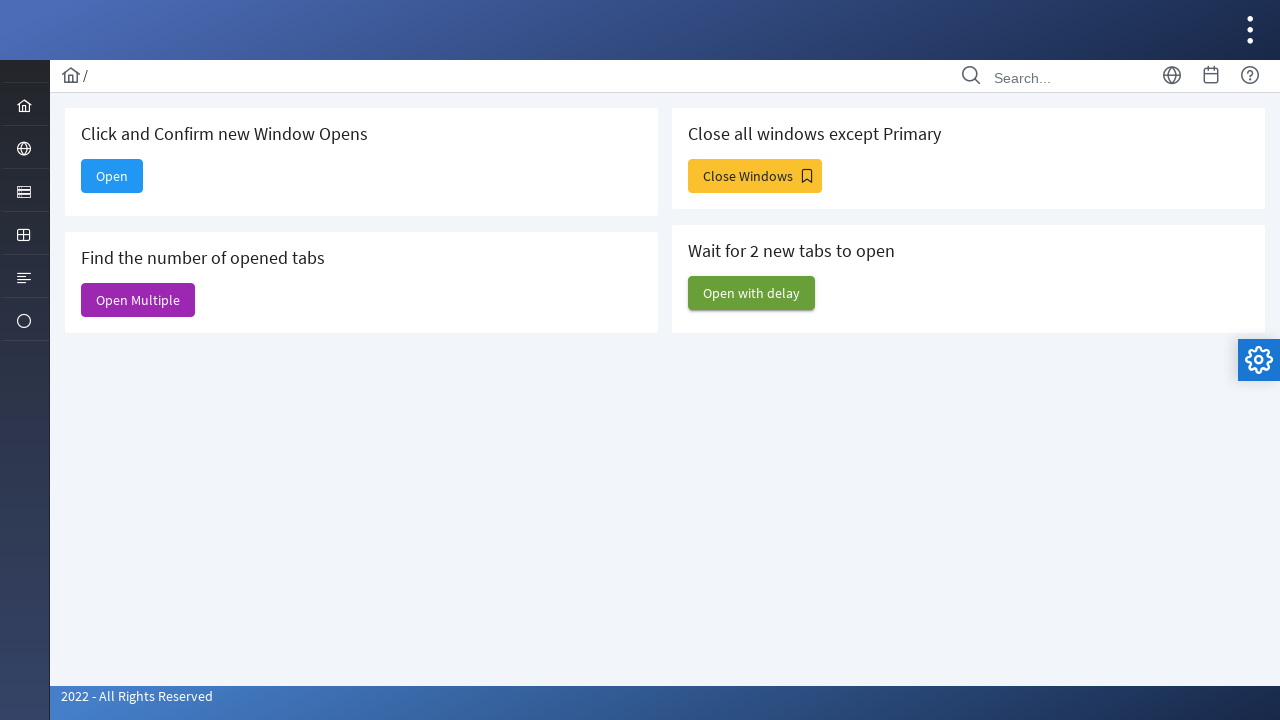

Clicked the 'Open' button to trigger new window at (112, 176) on xpath=//*[text()='Open']
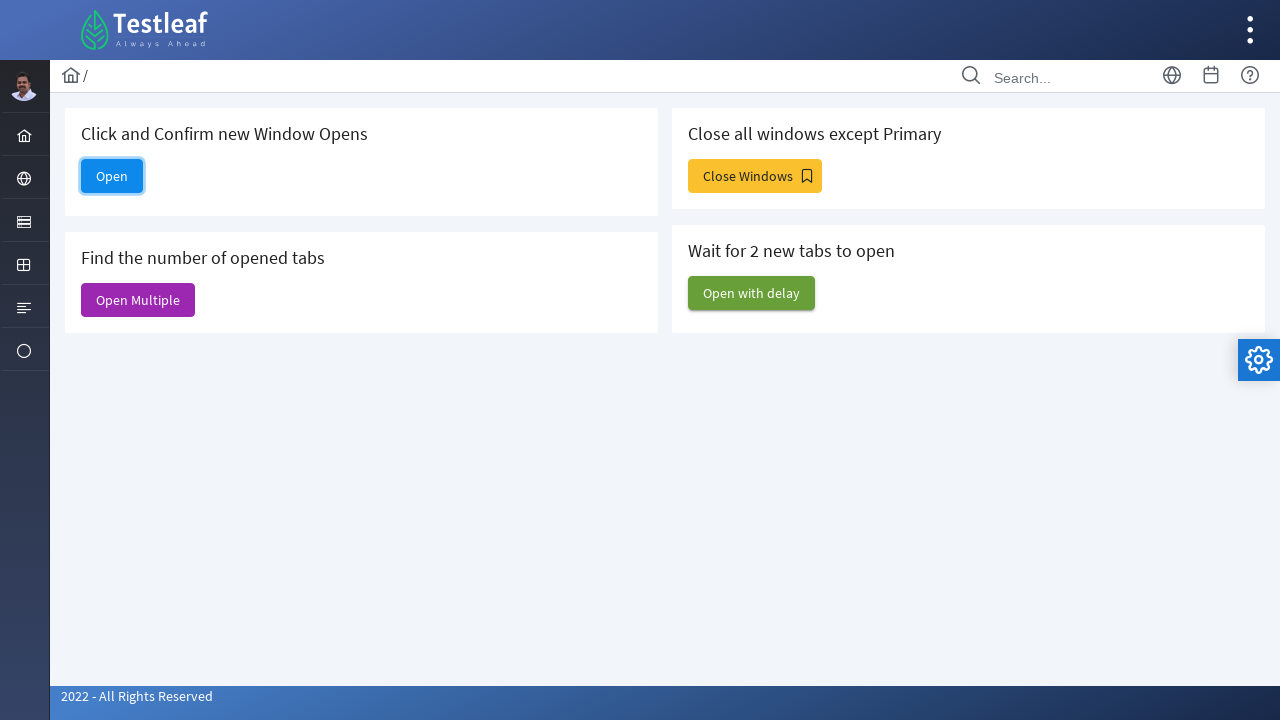

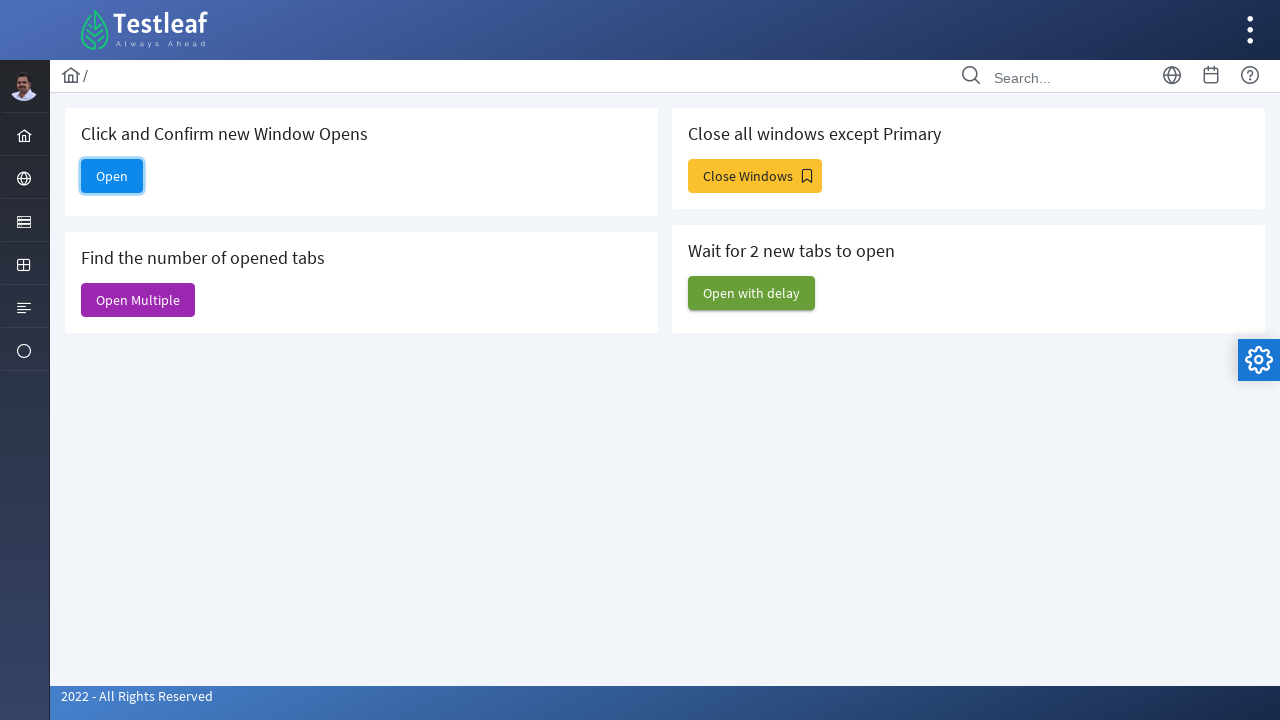